Tests that the toggle-all checkbox state updates when individual items are completed or cleared

Starting URL: https://demo.playwright.dev/todomvc

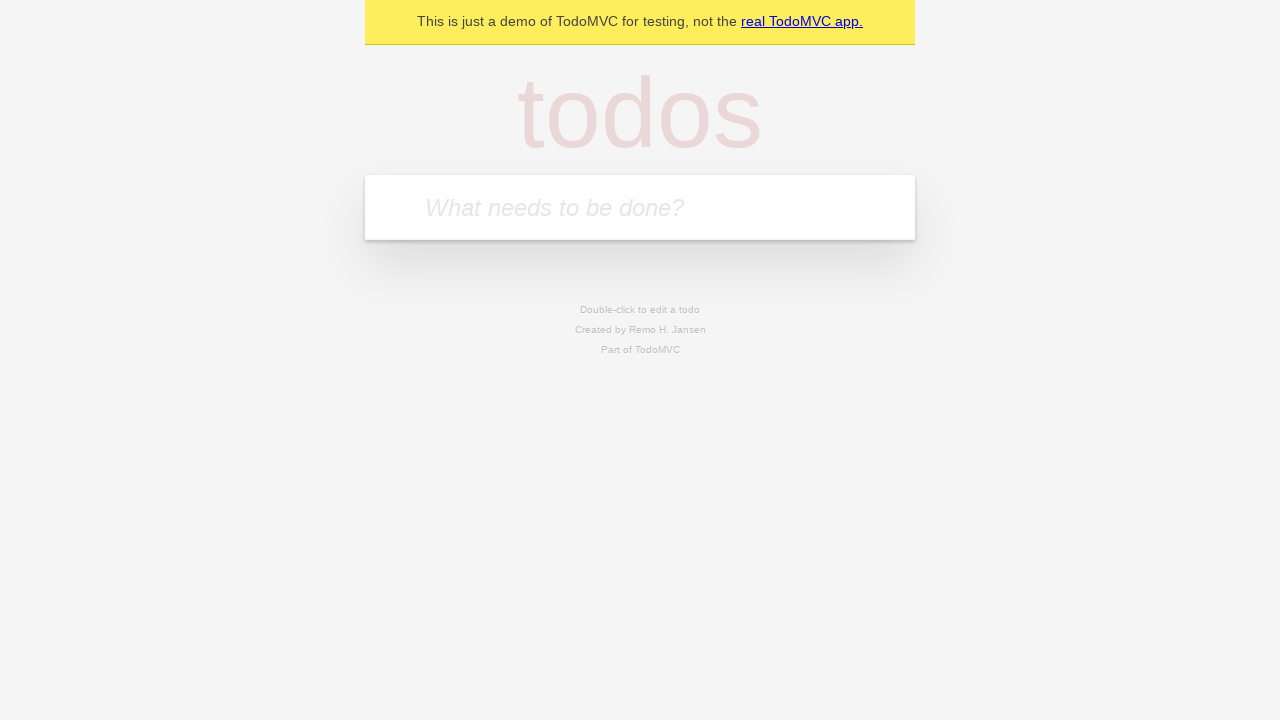

Filled first todo input with 'buy some cheese' on internal:attr=[placeholder="What needs to be done?"i]
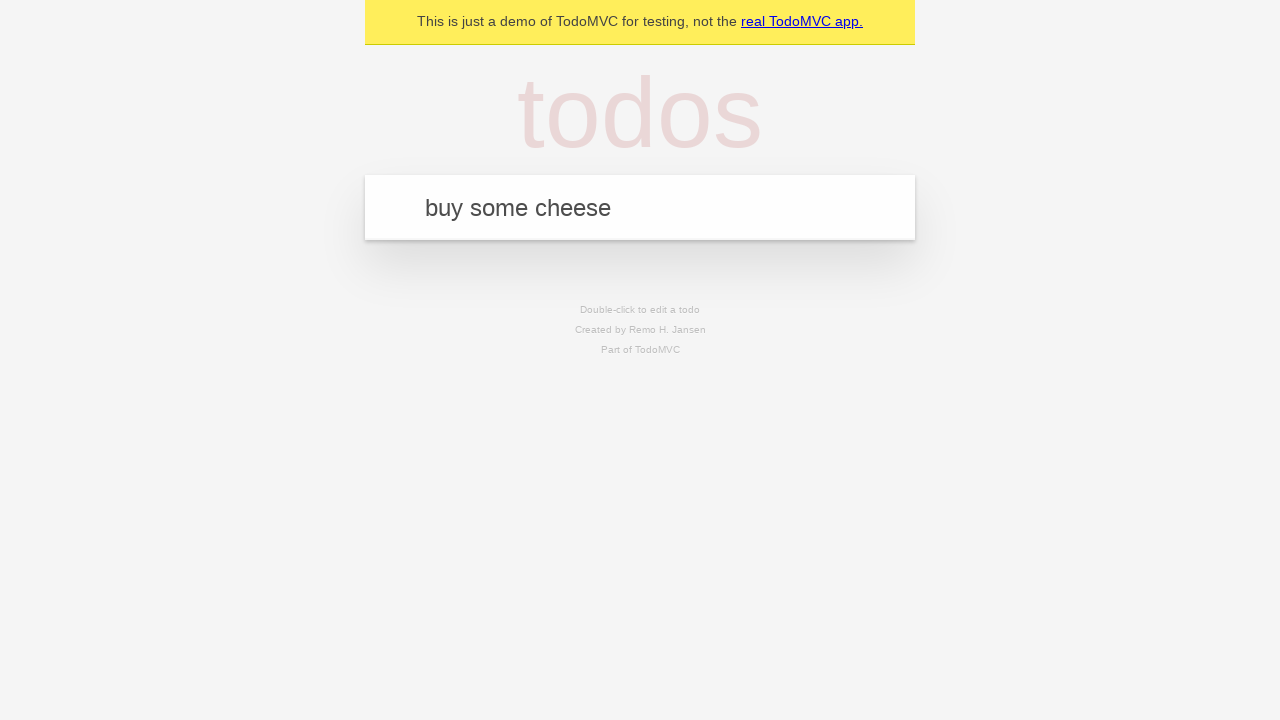

Pressed Enter to add first todo on internal:attr=[placeholder="What needs to be done?"i]
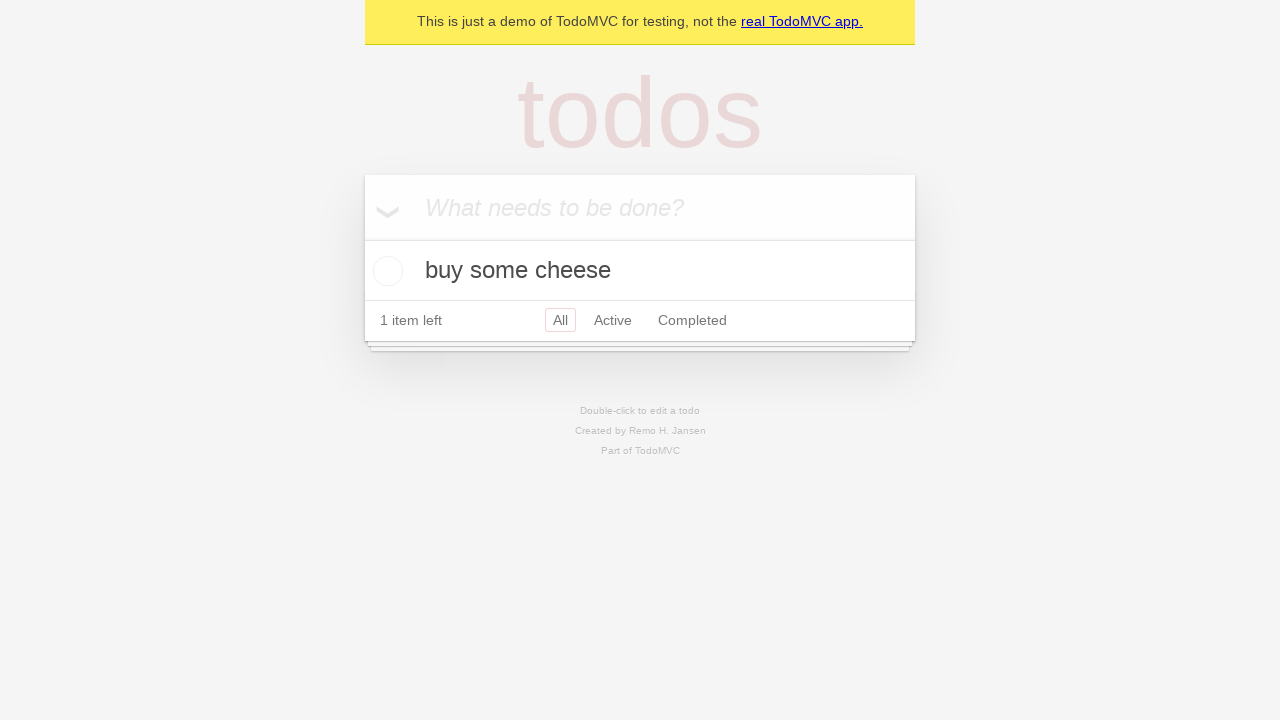

Filled second todo input with 'feed the cat' on internal:attr=[placeholder="What needs to be done?"i]
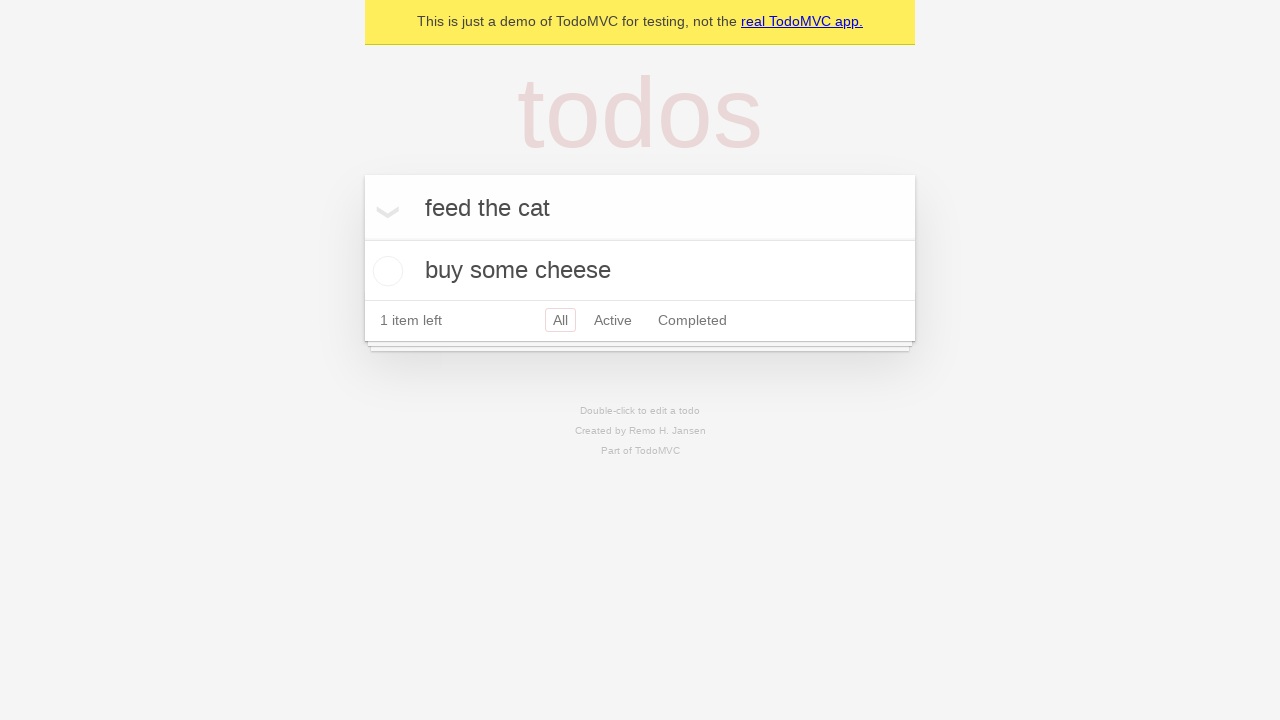

Pressed Enter to add second todo on internal:attr=[placeholder="What needs to be done?"i]
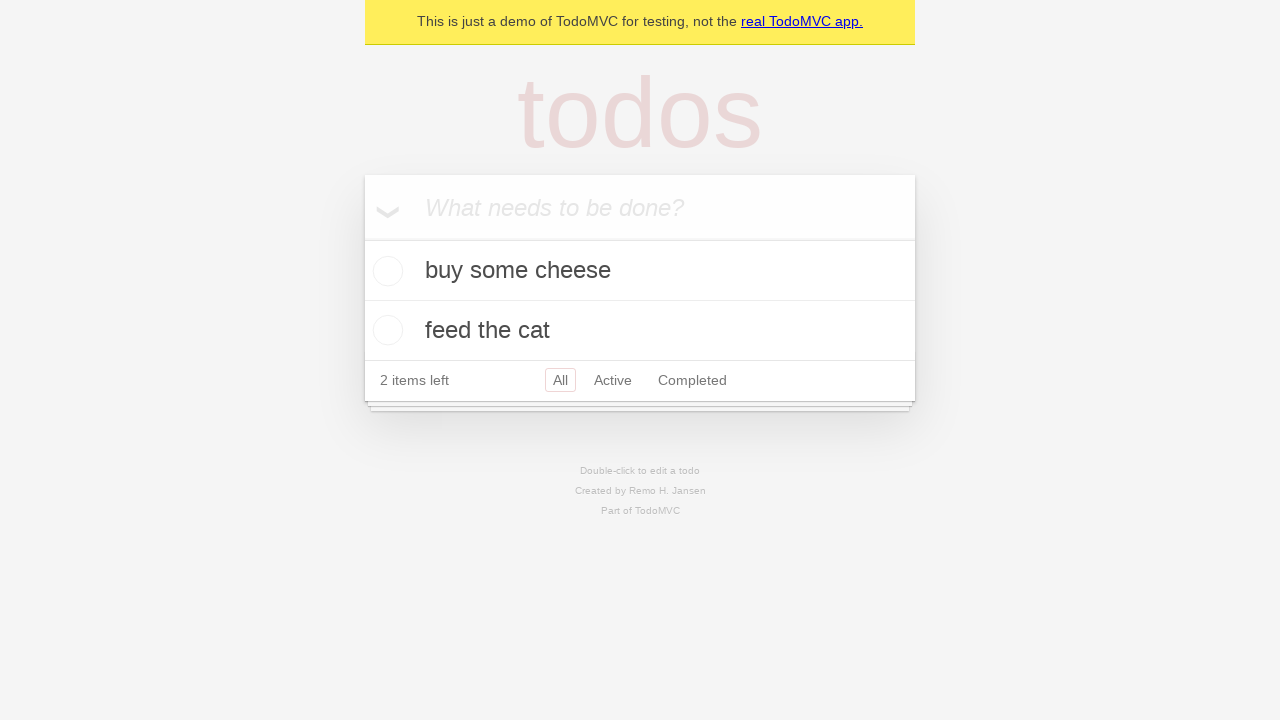

Filled third todo input with 'book a doctors appointment' on internal:attr=[placeholder="What needs to be done?"i]
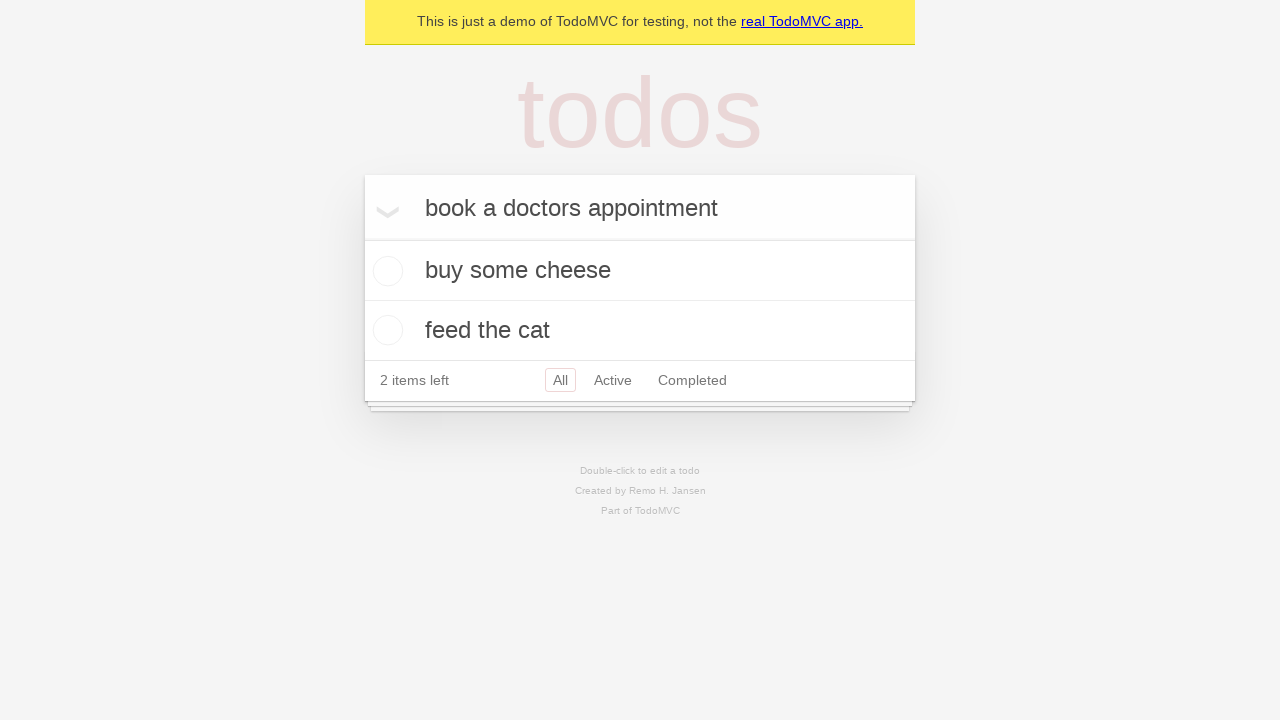

Pressed Enter to add third todo on internal:attr=[placeholder="What needs to be done?"i]
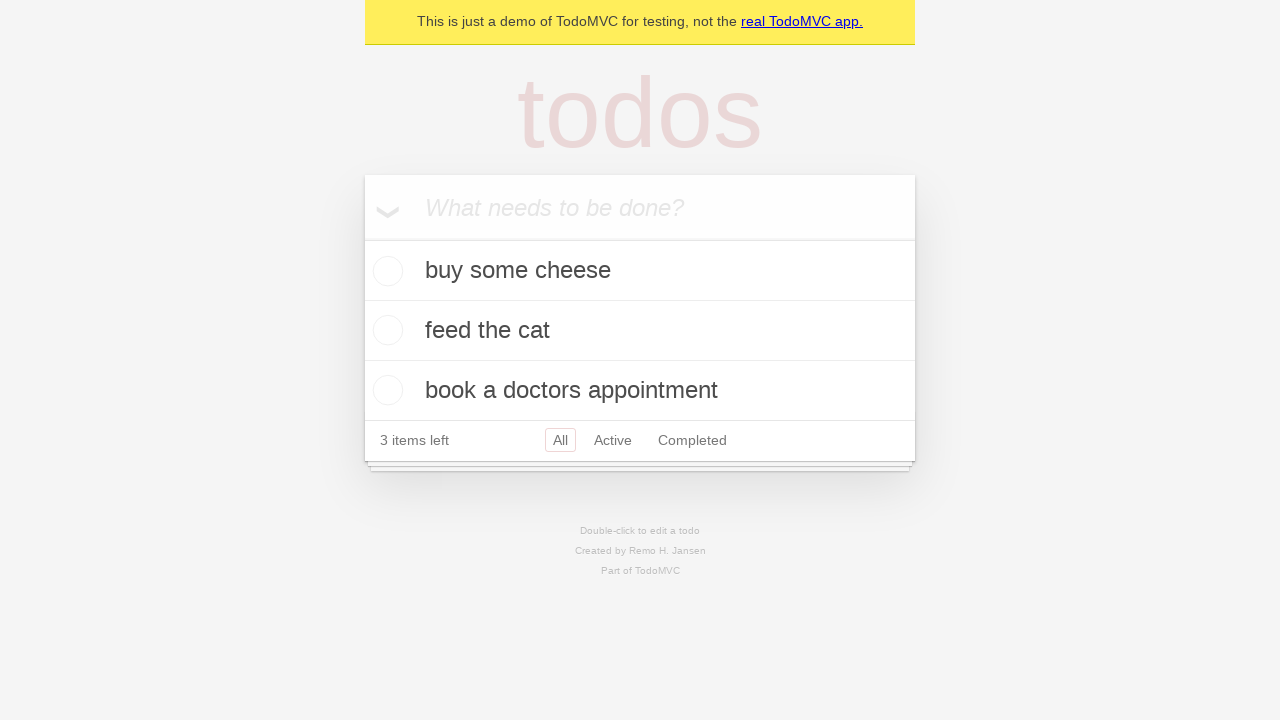

Waited for first todo item to load
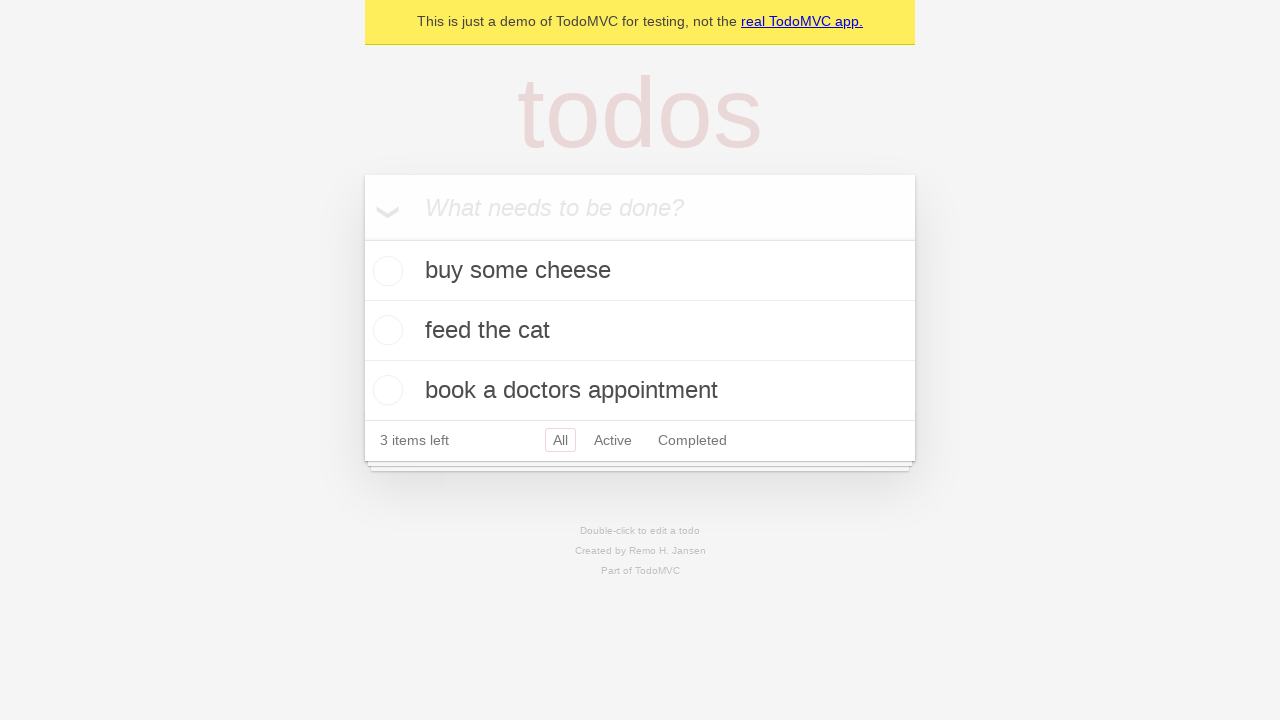

Checked the 'Mark all as complete' toggle to complete all todos at (362, 238) on internal:label="Mark all as complete"i
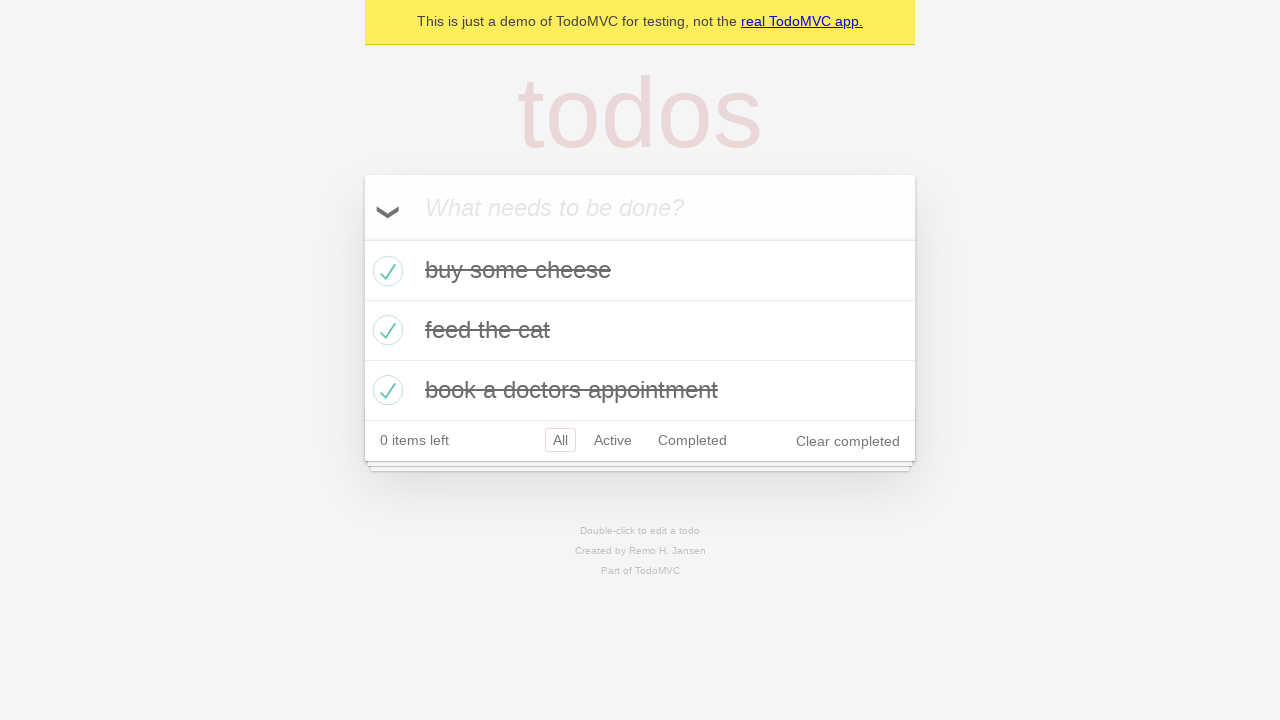

Unchecked the first todo item at (385, 271) on internal:testid=[data-testid="todo-item"s] >> nth=0 >> internal:role=checkbox
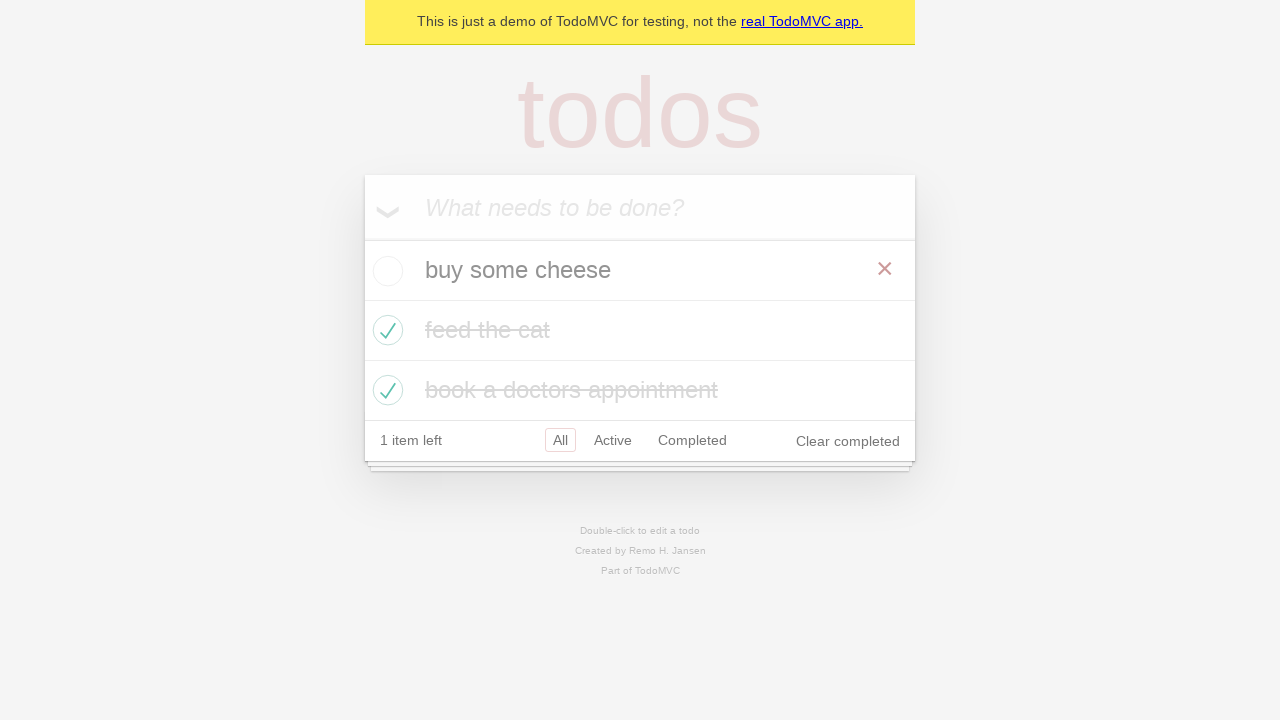

Checked the first todo item again at (385, 271) on internal:testid=[data-testid="todo-item"s] >> nth=0 >> internal:role=checkbox
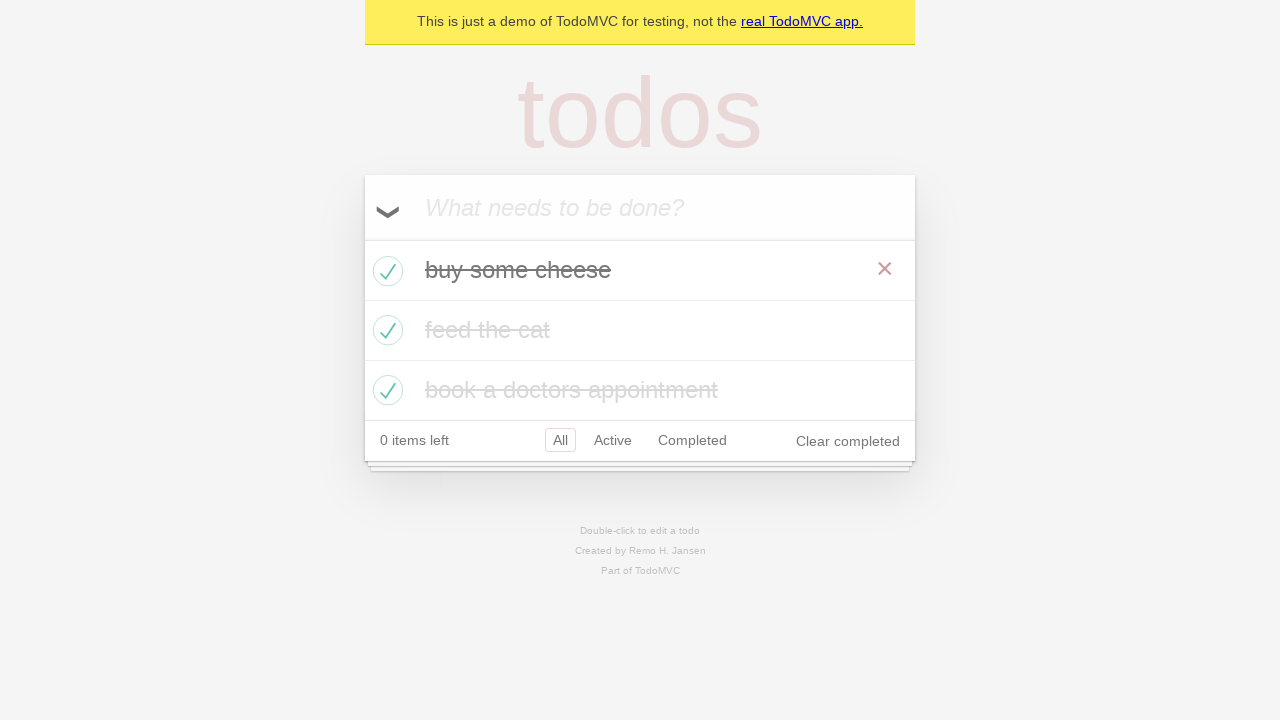

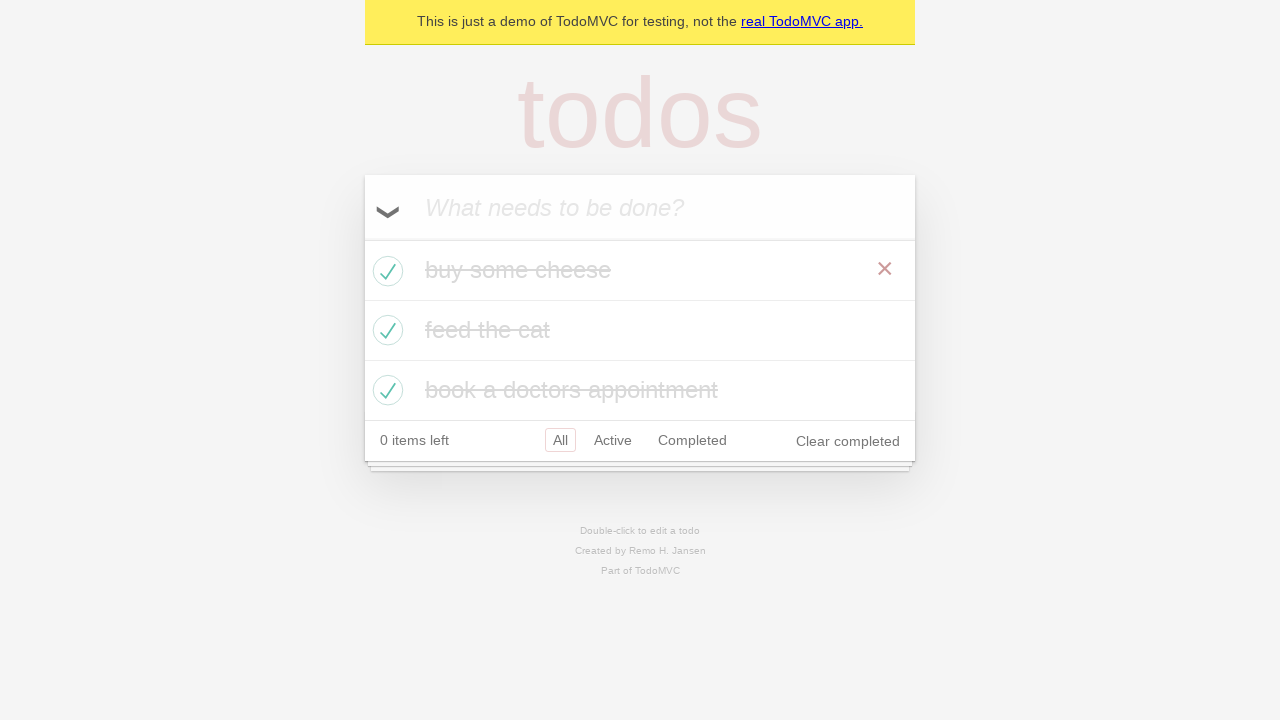